Tests dynamic control visibility by toggling a checkbox element's visibility on and off

Starting URL: https://v1.training-support.net/selenium/dynamic-controls

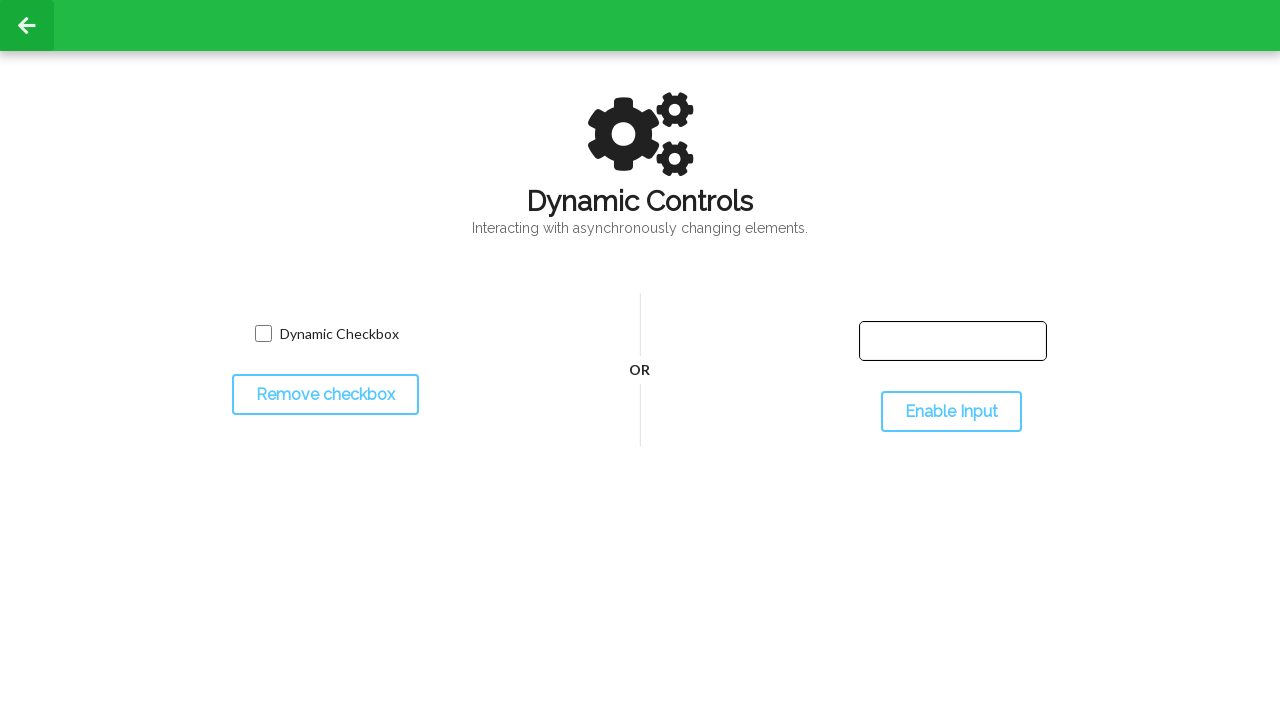

Clicked toggle button to hide the checkbox at (325, 395) on button#toggleCheckbox
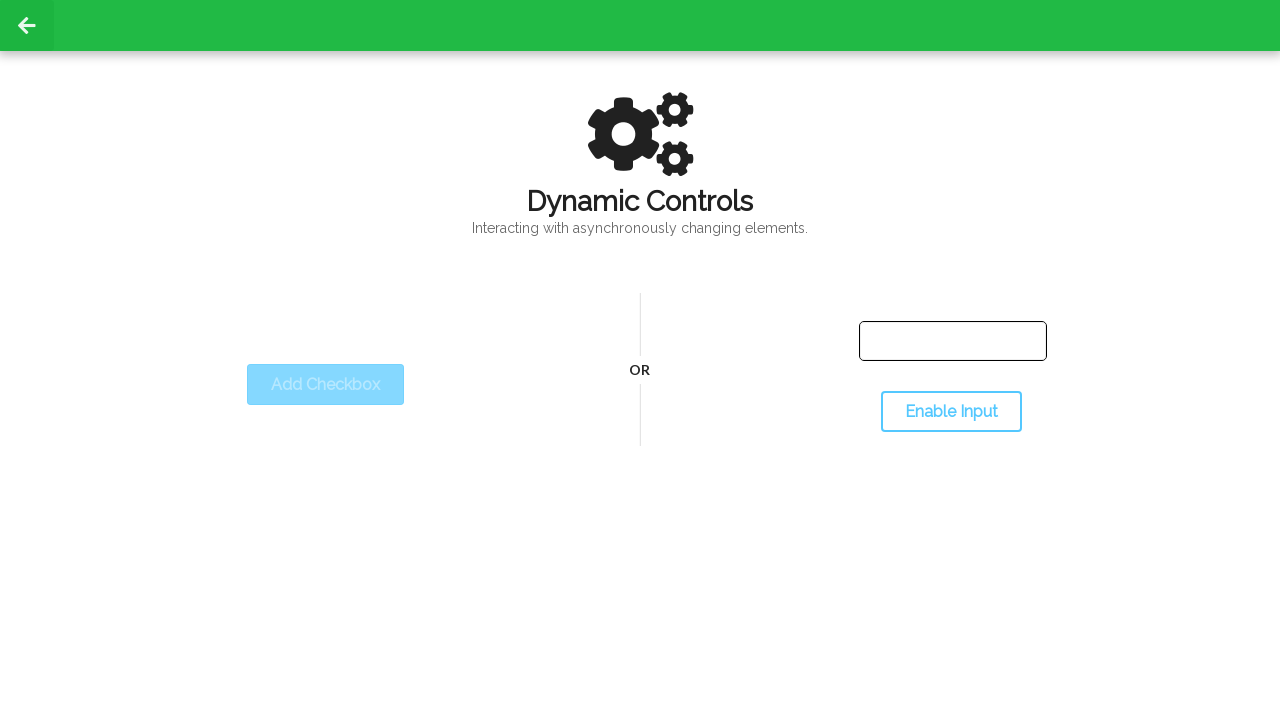

Waited for checkbox to become invisible
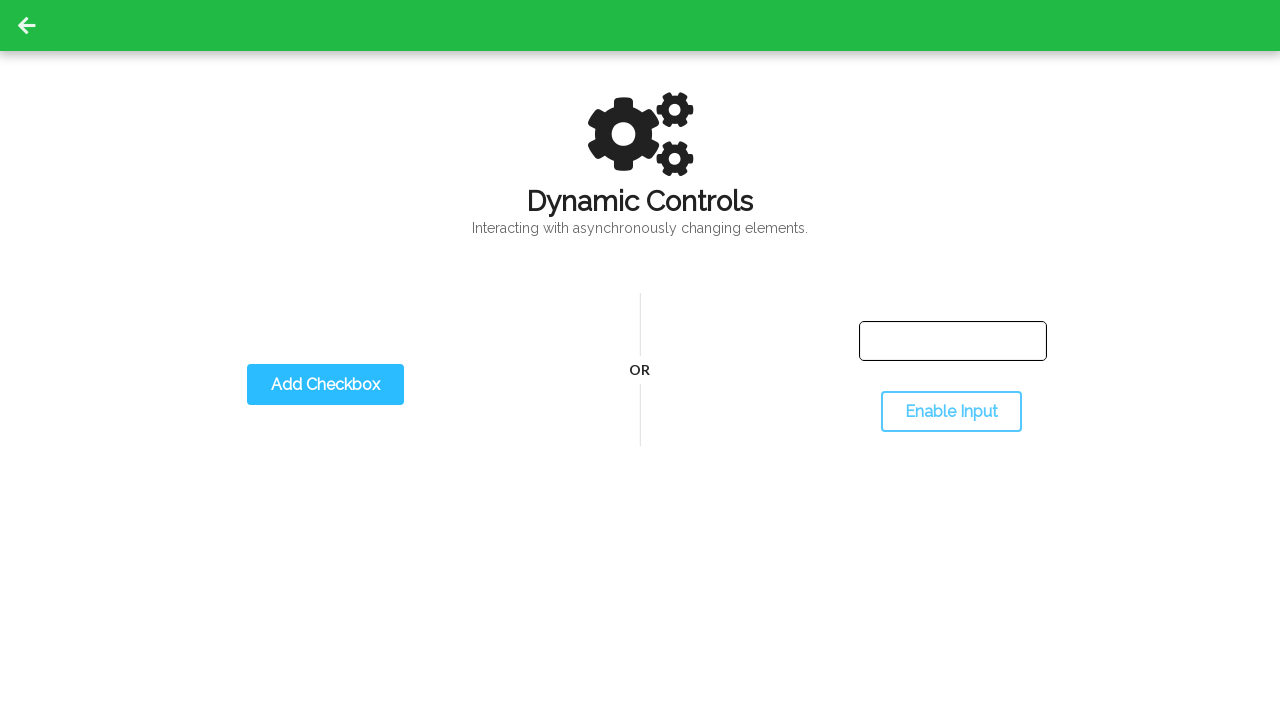

Clicked toggle button again to show the checkbox at (325, 385) on #toggleCheckbox
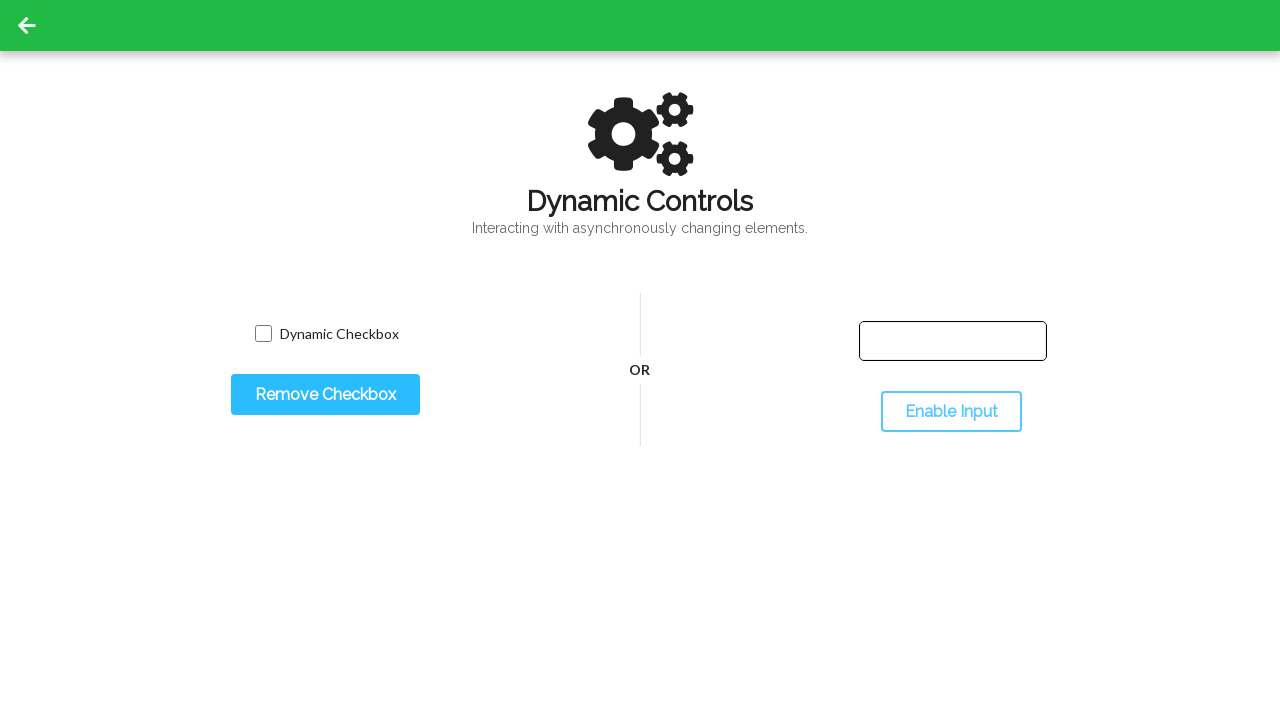

Waited for checkbox to become visible again
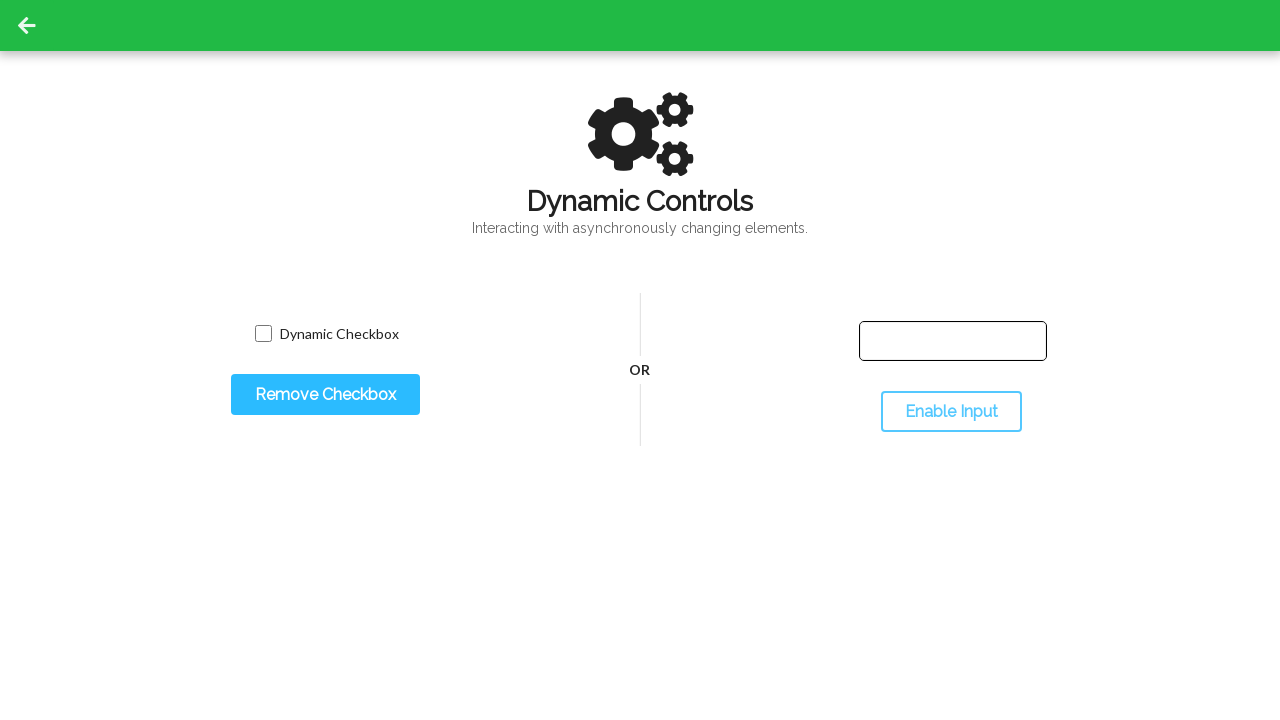

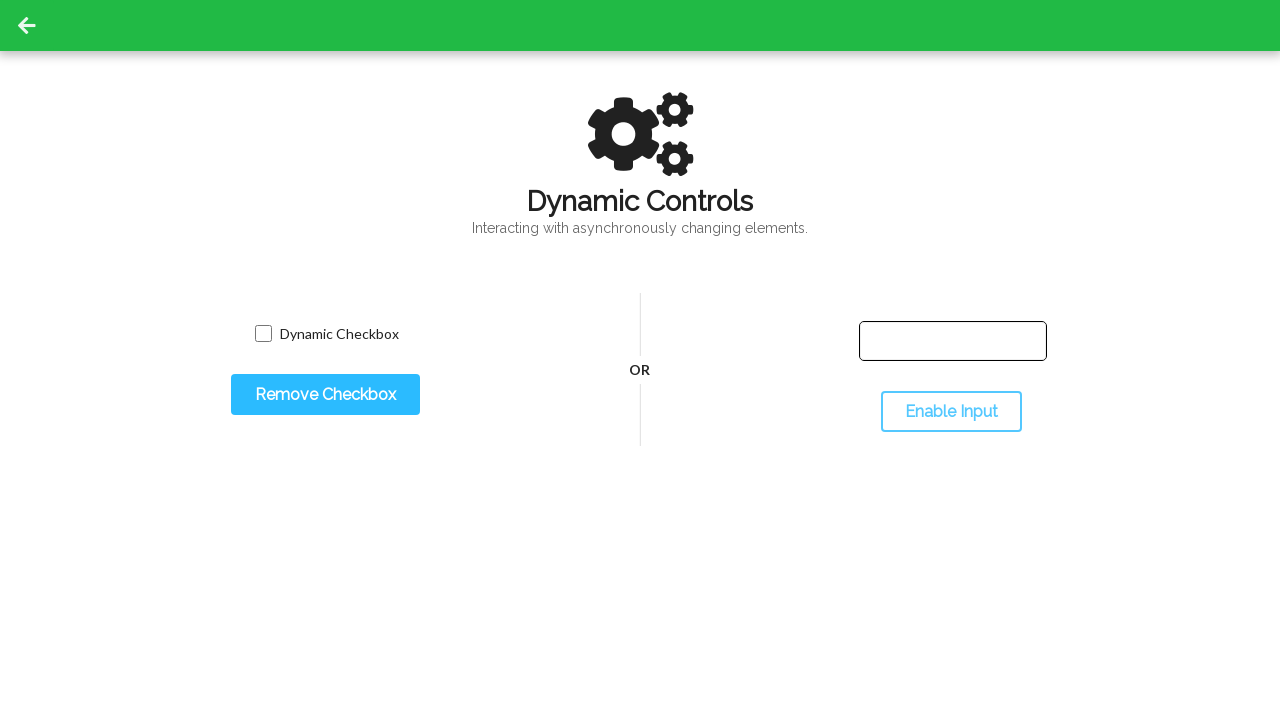